Navigates to YouTube homepage as part of a login test flow

Starting URL: https://www.youtube.com/

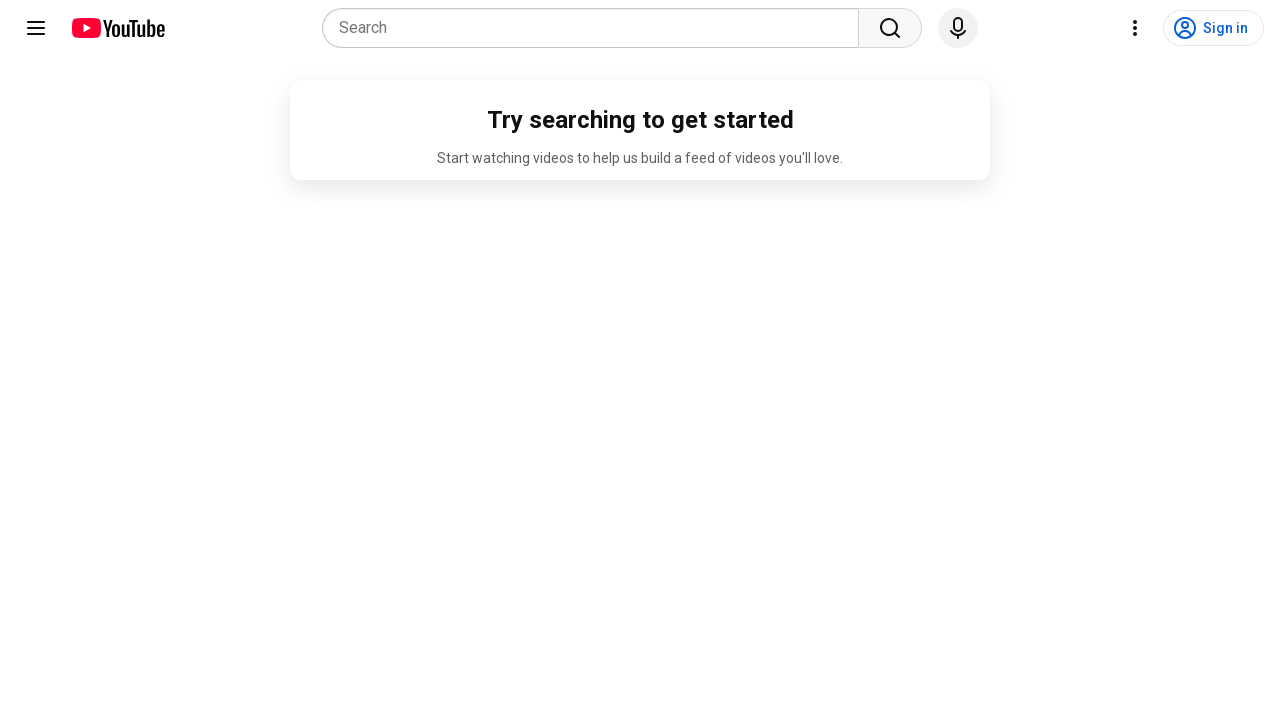

Navigated to YouTube homepage
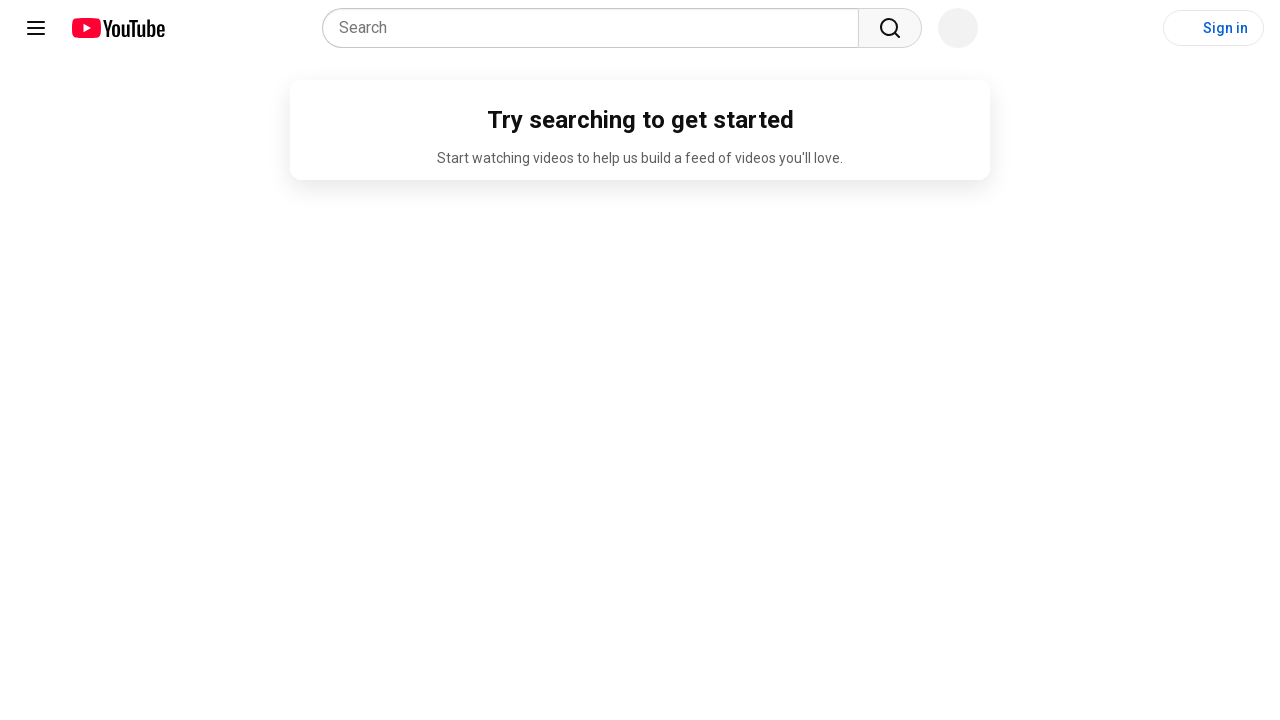

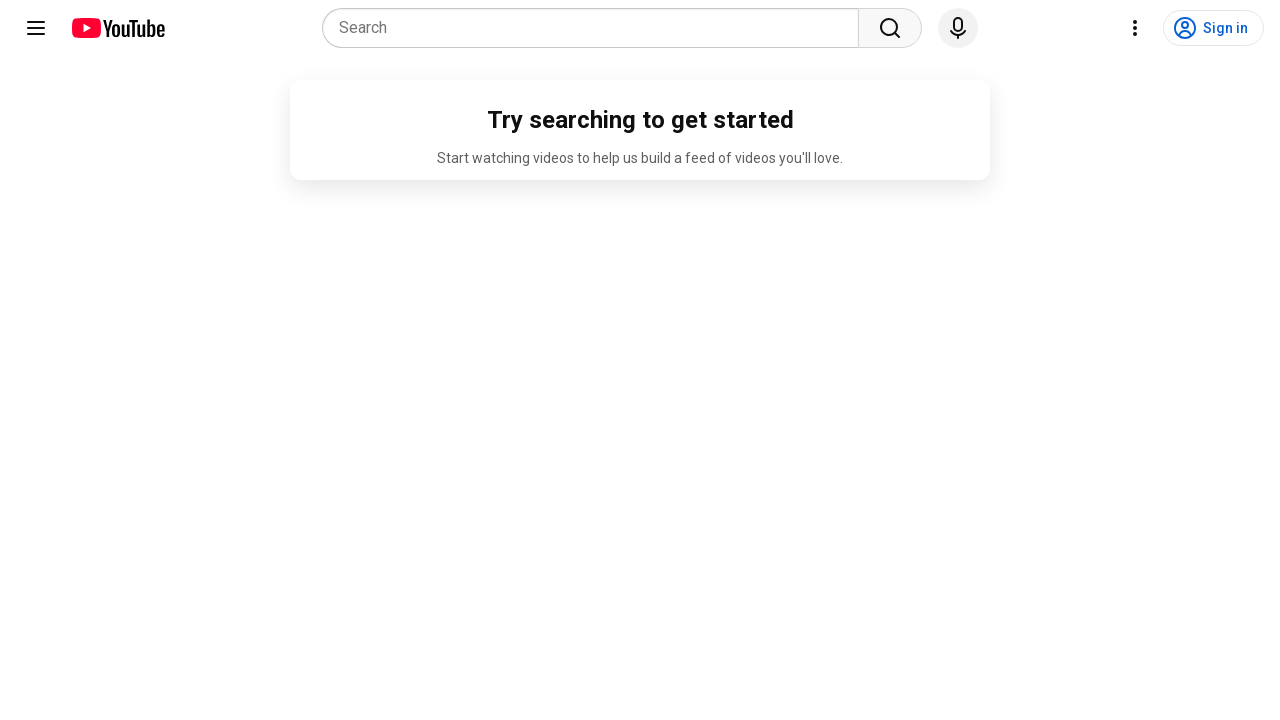